Tests JavaScript prompt dialog by entering text, accepting/dismissing the prompt, and verifying various input scenarios

Starting URL: https://the-internet.herokuapp.com/javascript_alerts

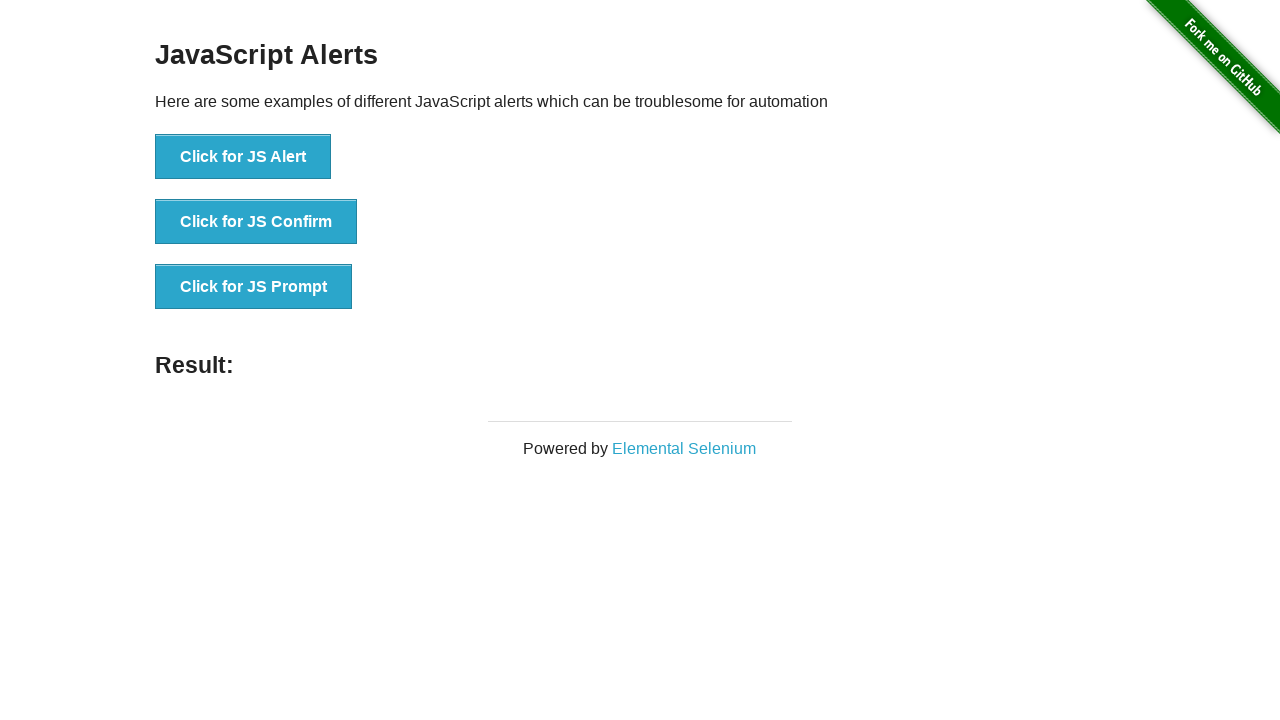

Set up dialog handler to accept prompt with 'Password' text
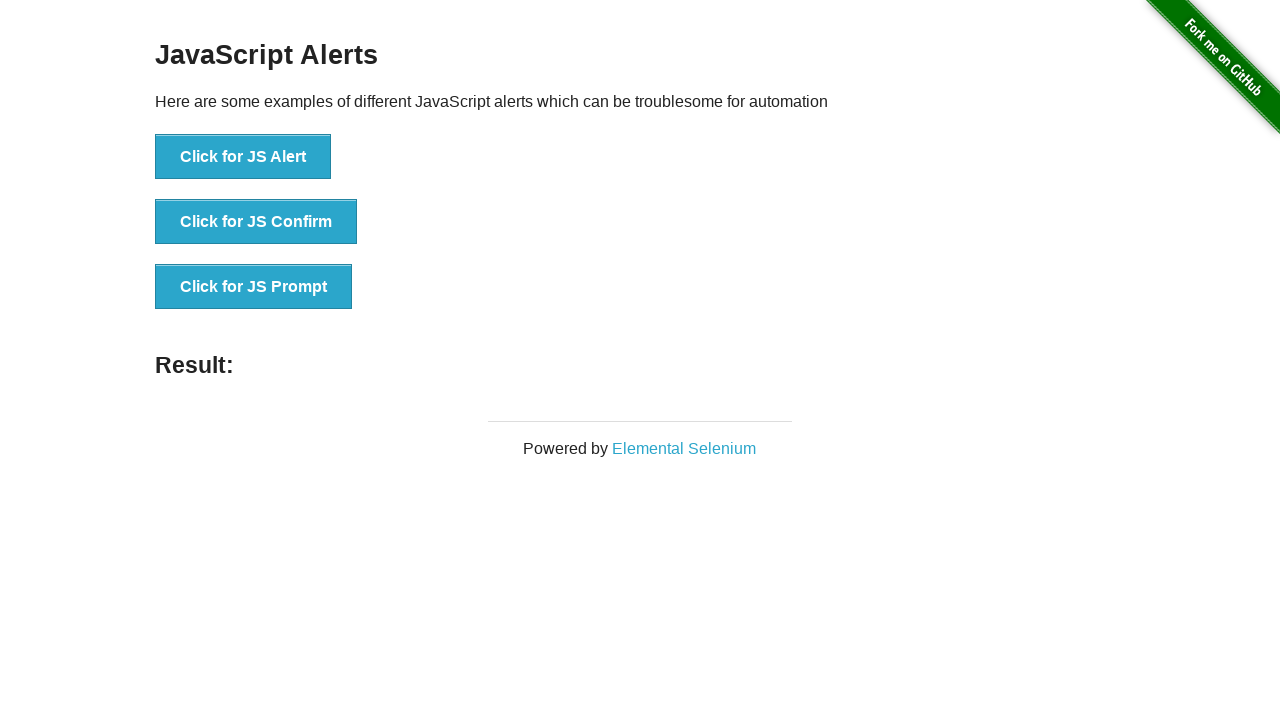

Clicked button to trigger JavaScript prompt dialog at (254, 287) on xpath=//button[@onclick='jsPrompt()']
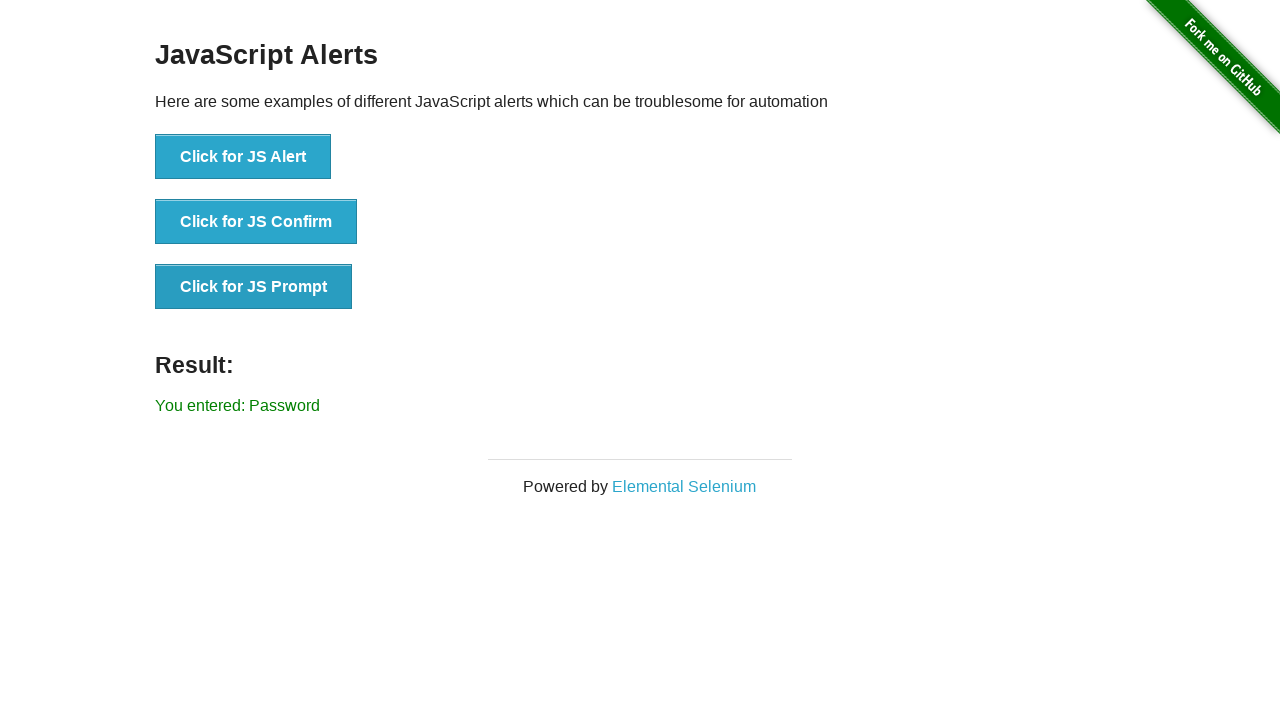

Verified prompt result displays 'Password' after accepting with text input
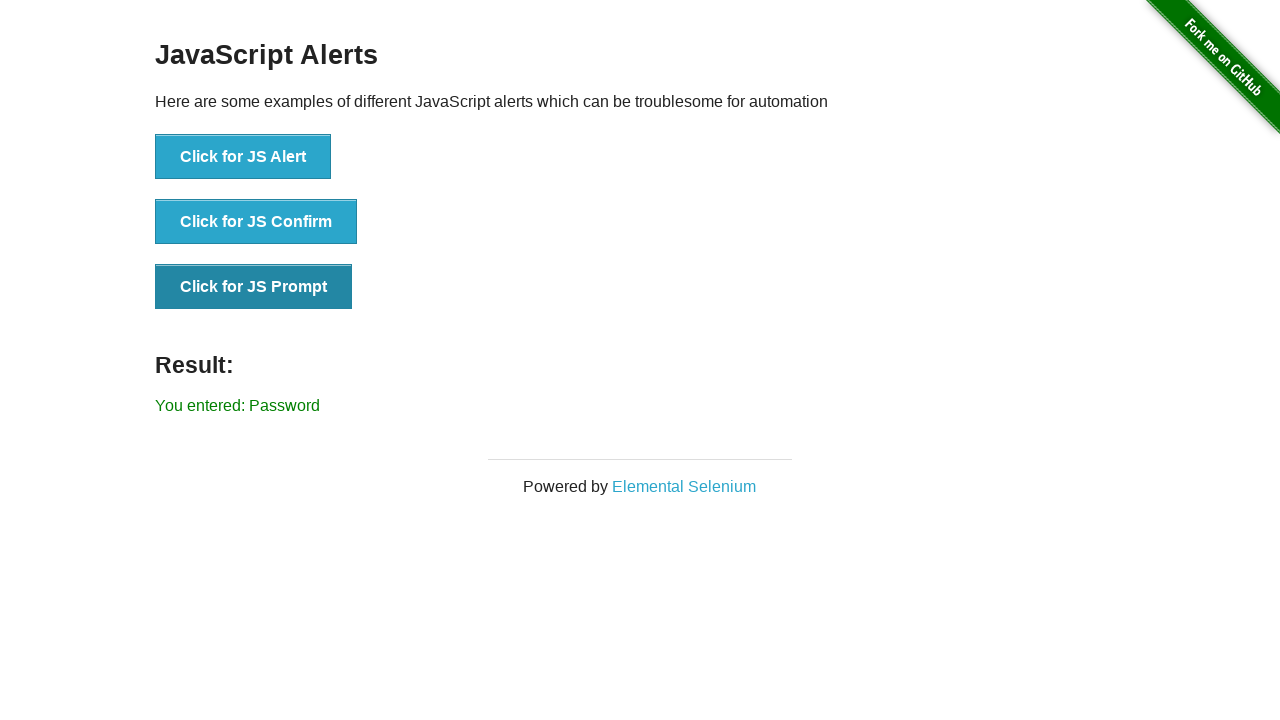

Set up dialog handler to dismiss prompt without input
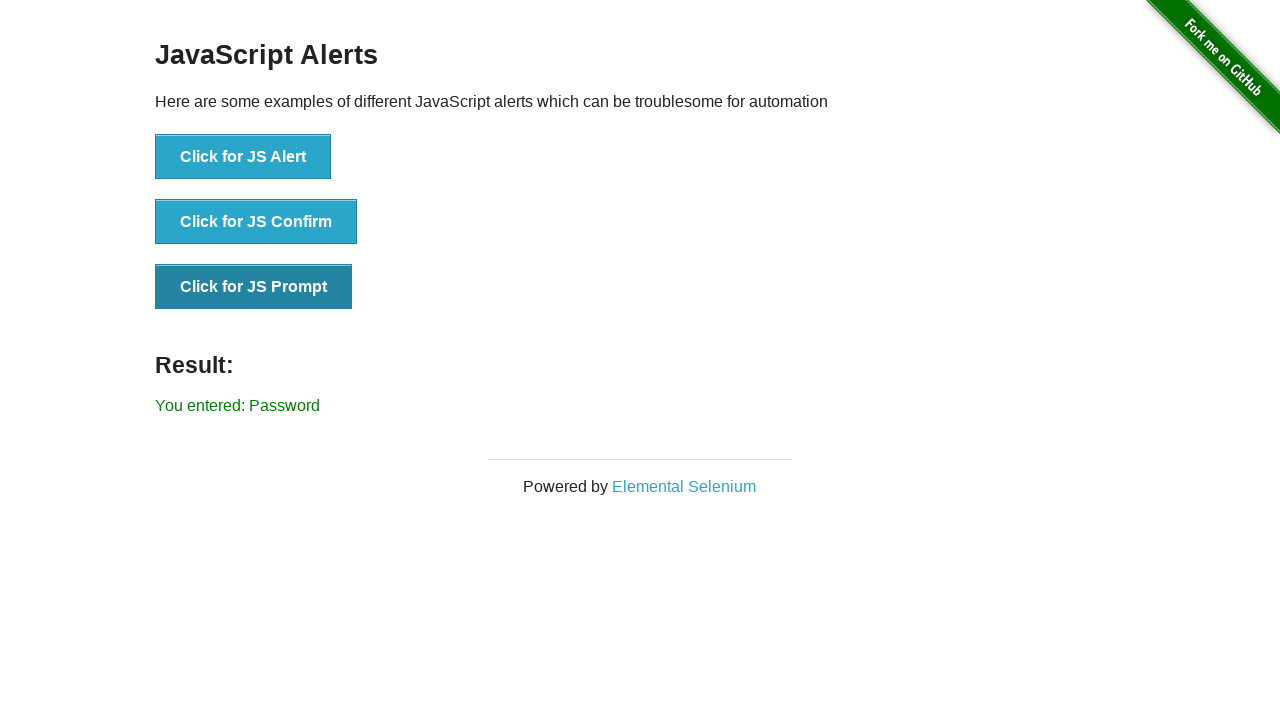

Clicked button to trigger JavaScript prompt dialog at (254, 287) on xpath=//button[@onclick='jsPrompt()']
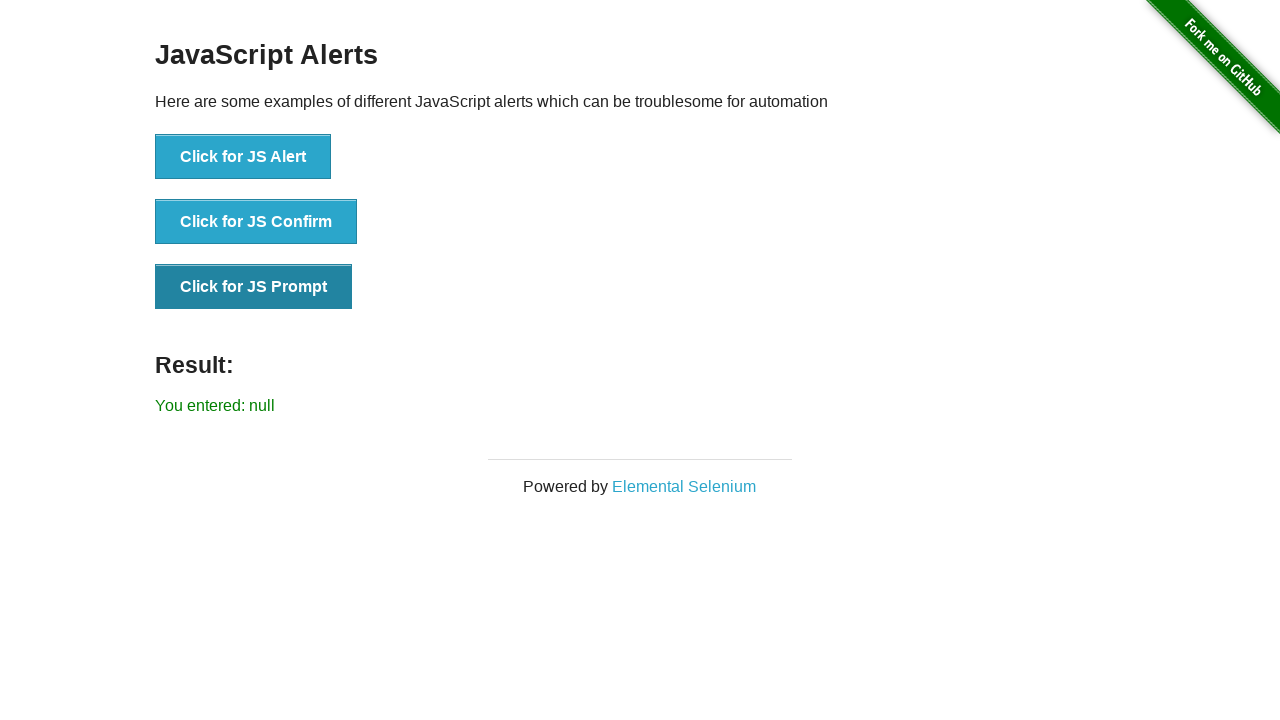

Verified prompt result displays 'null' after dismissing prompt
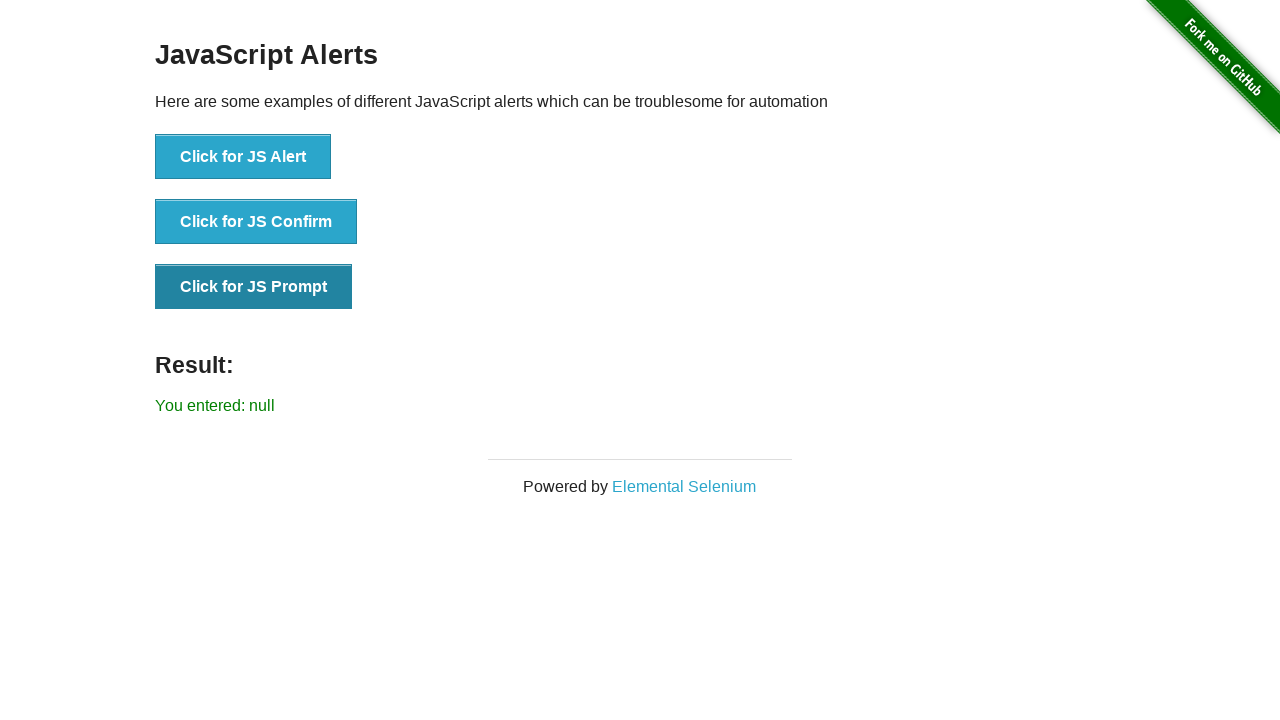

Set up dialog handler to accept prompt without text input
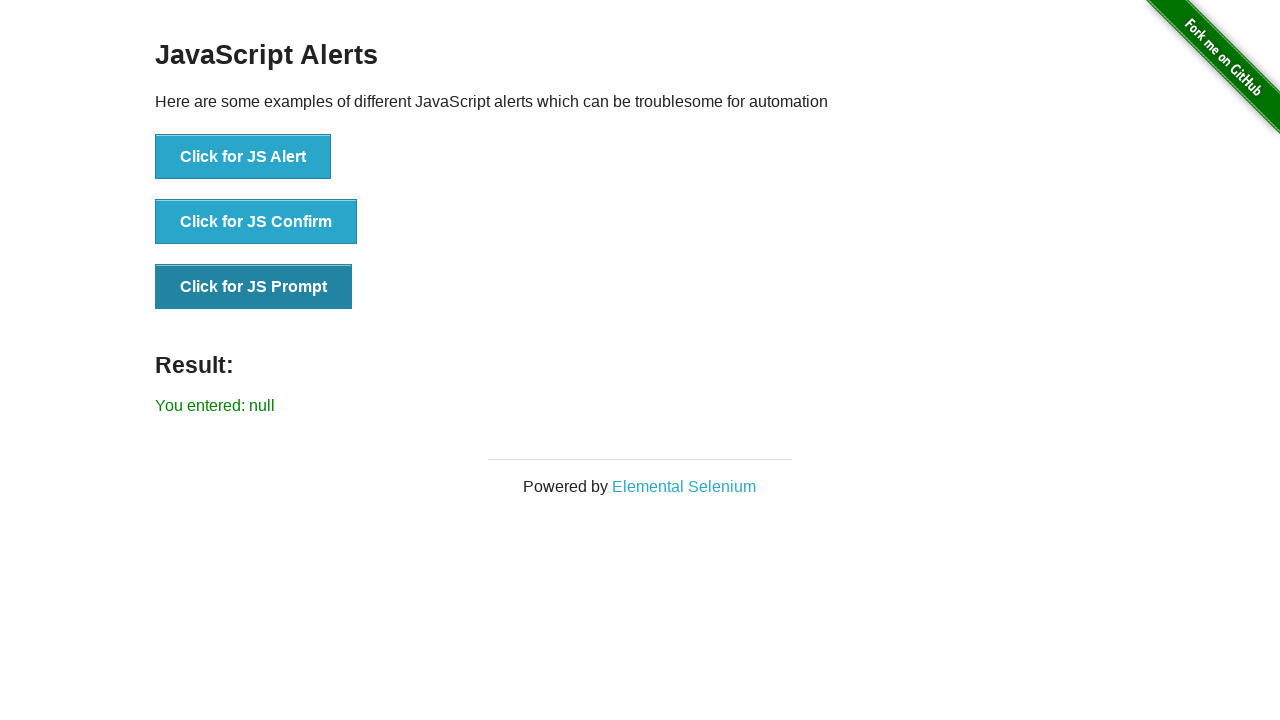

Clicked button to trigger JavaScript prompt dialog at (254, 287) on xpath=//button[@onclick='jsPrompt()']
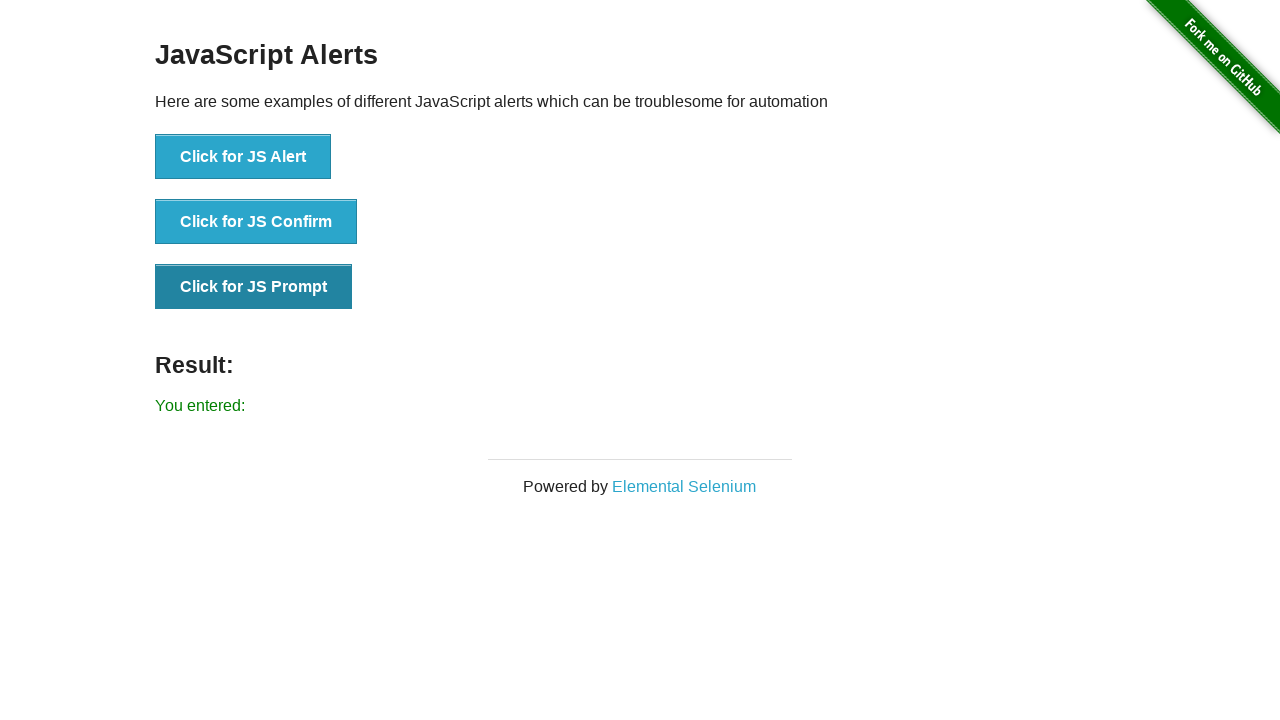

Verified prompt result displays 'You entered:' after accepting without text
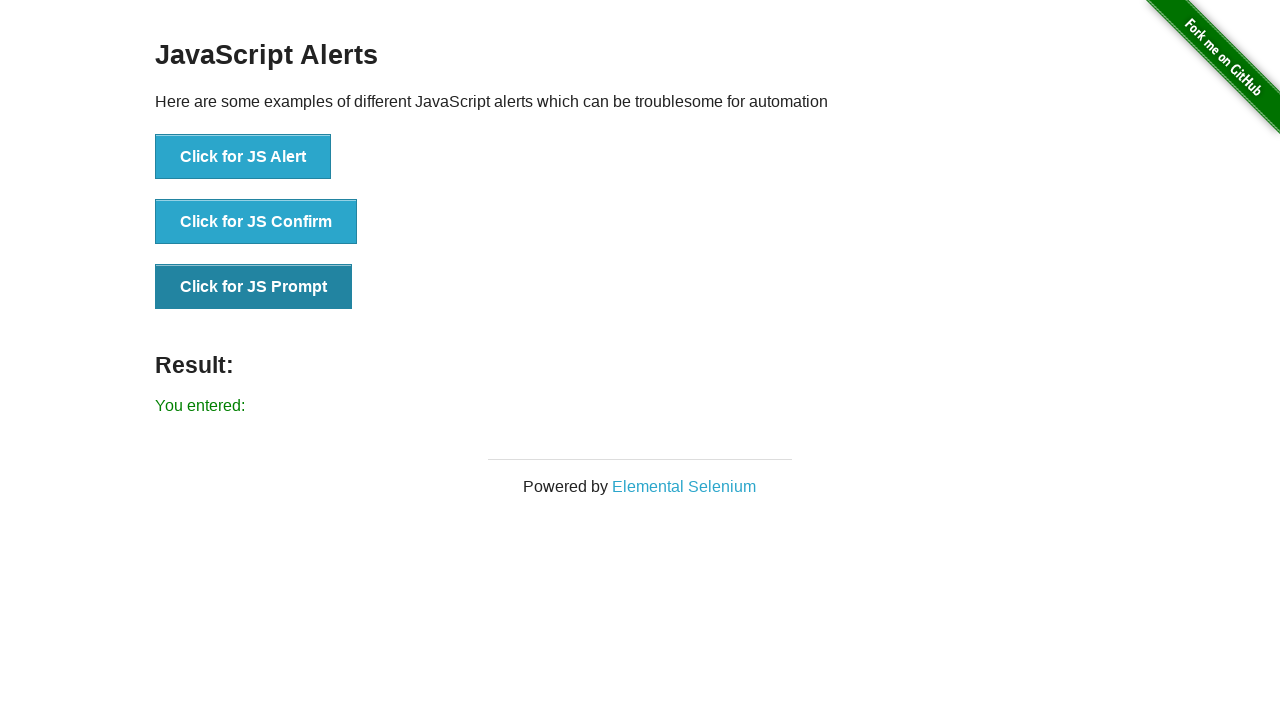

Set up dialog handler to dismiss prompt (ignoring any text input)
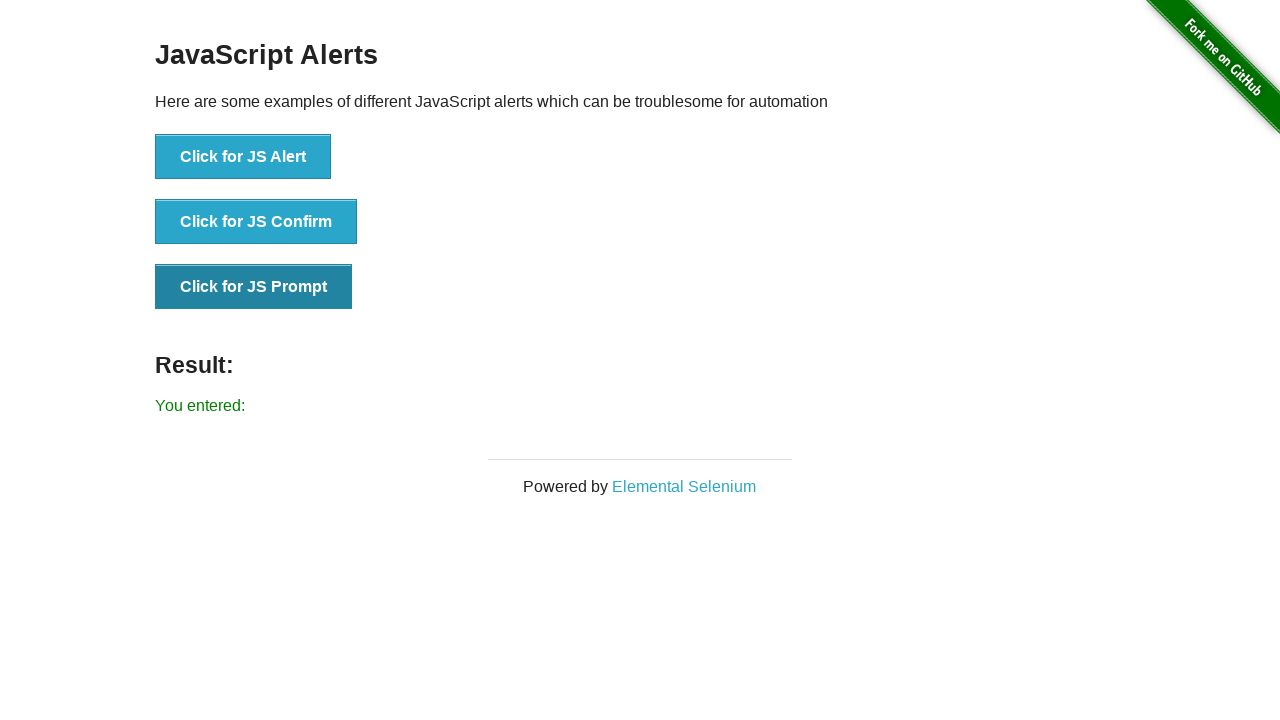

Clicked button to trigger JavaScript prompt dialog at (254, 287) on xpath=//button[@onclick='jsPrompt()']
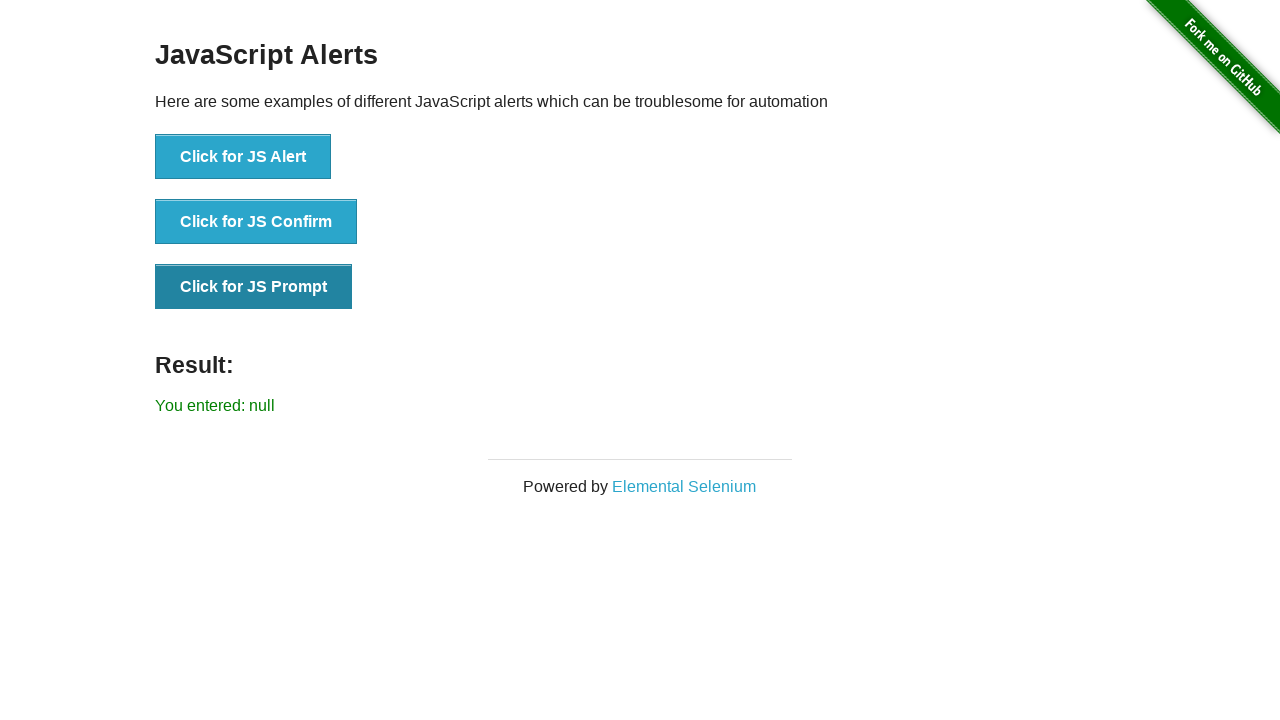

Verified result element is present after dismissing prompt
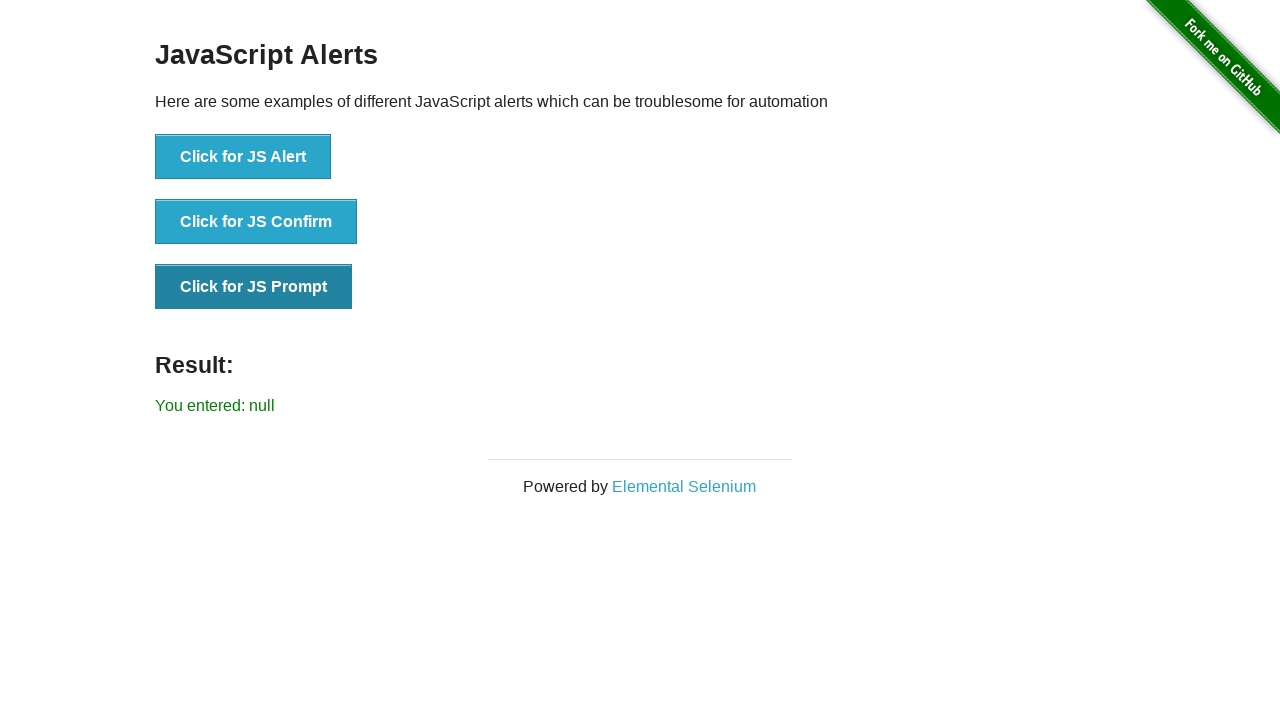

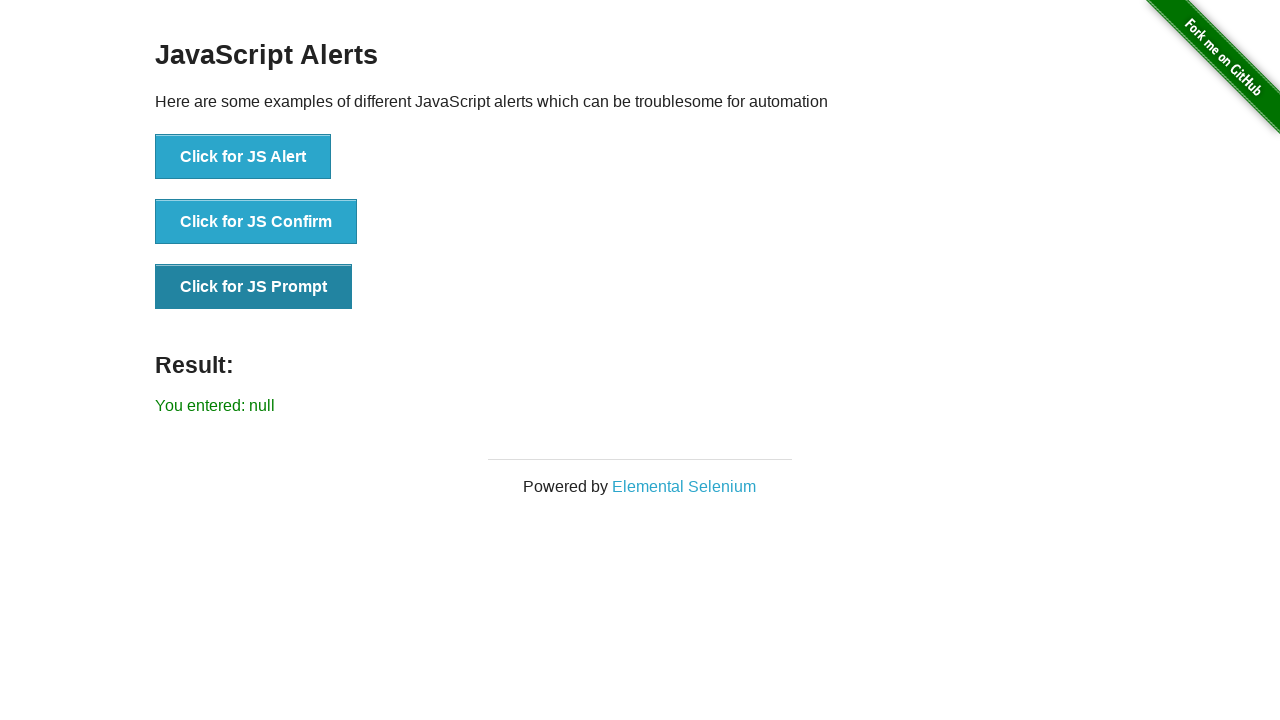